Navigates to the Travis County public access portal and clicks on the Court Calendar link

Starting URL: https://odysseypa.traviscountytx.gov/JPPublicAccess/default.aspx

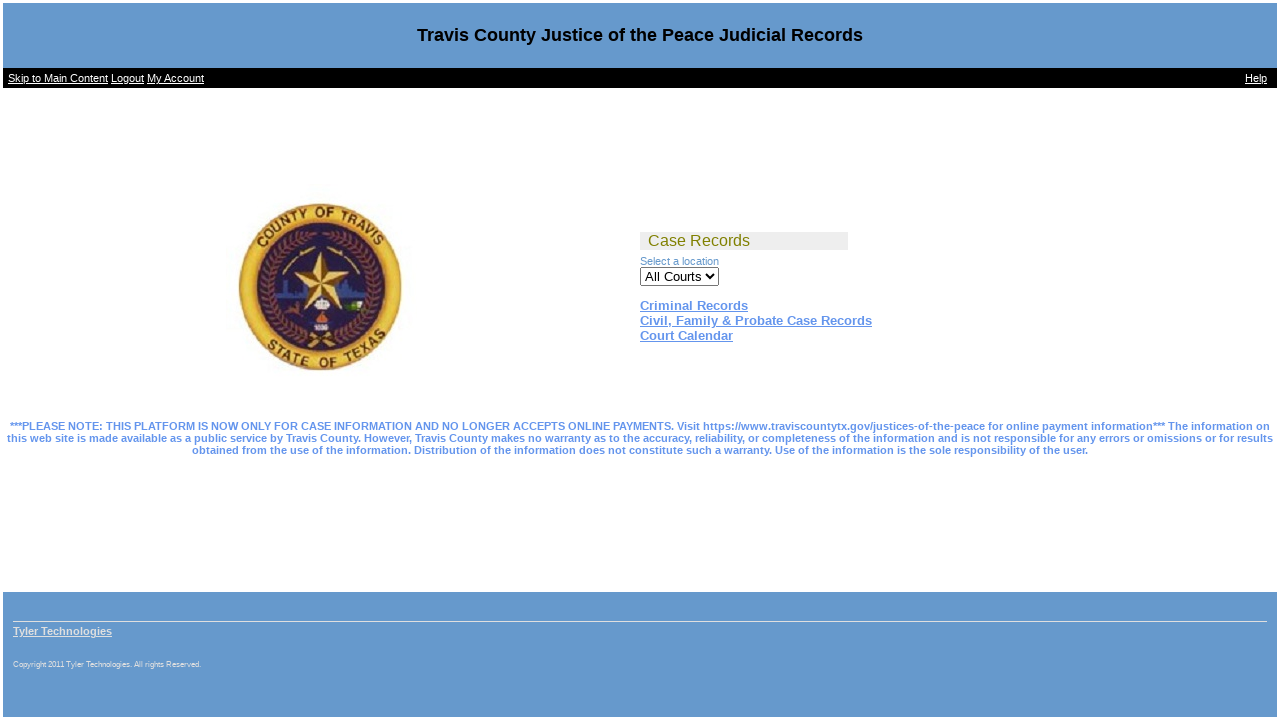

Navigated to Travis County public access portal
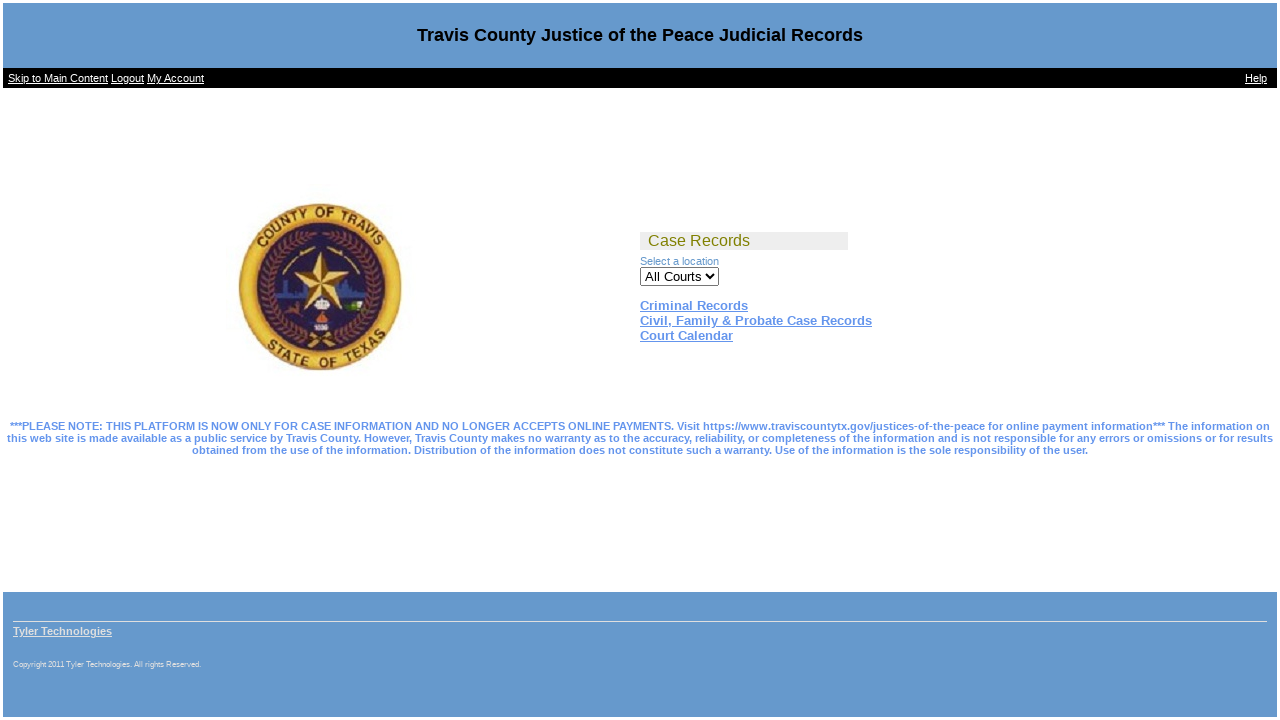

Court Calendar link is visible and ready to click
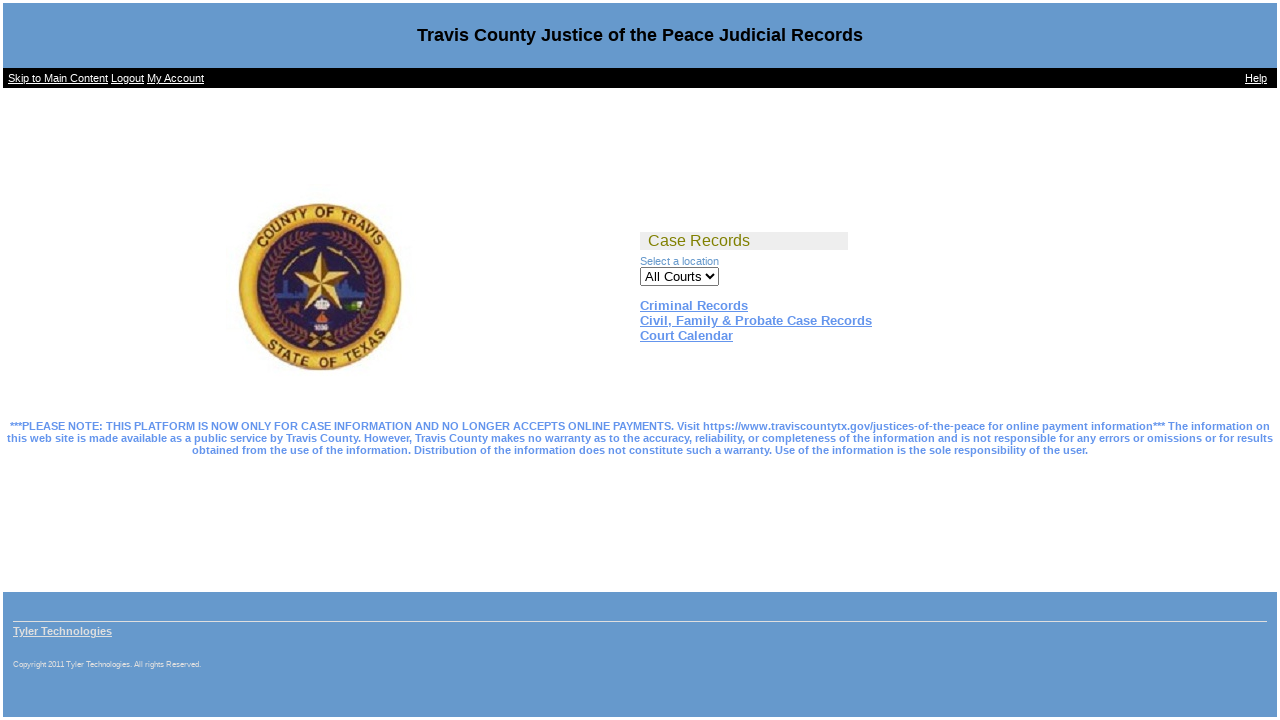

Clicked on the Court Calendar link at (686, 336) on text=Court Calendar
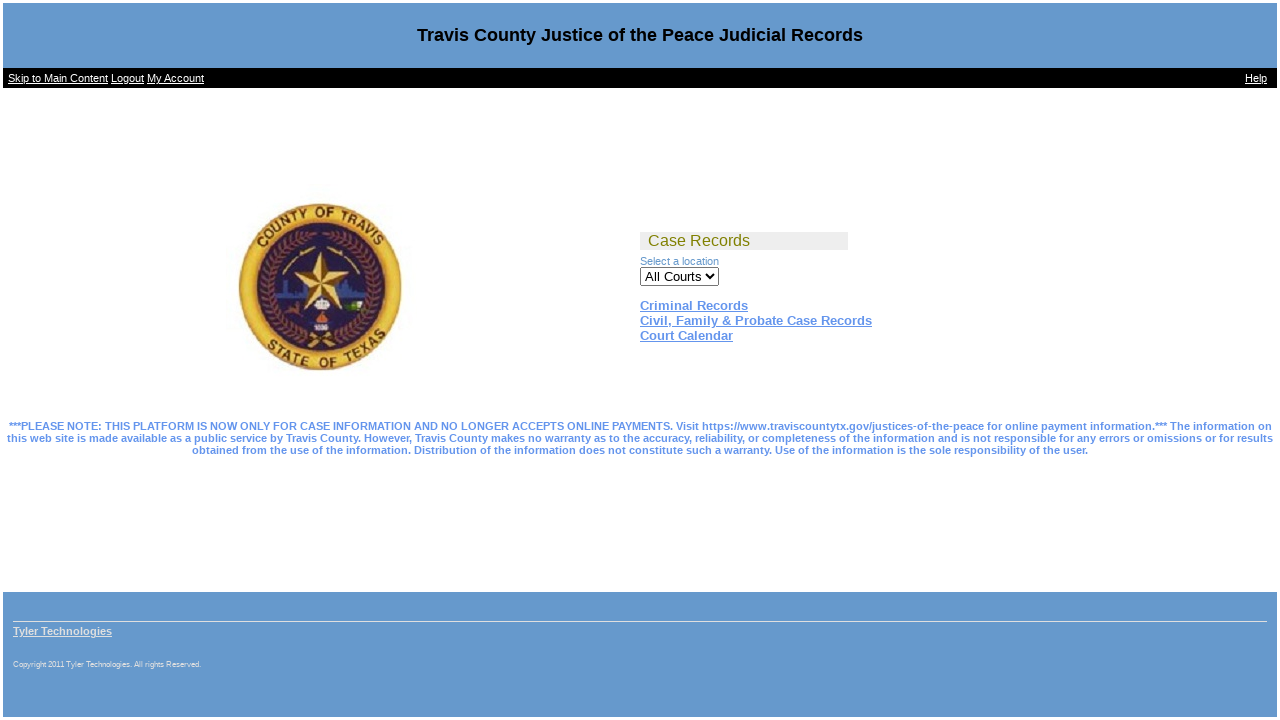

Calendar page loaded and network idle
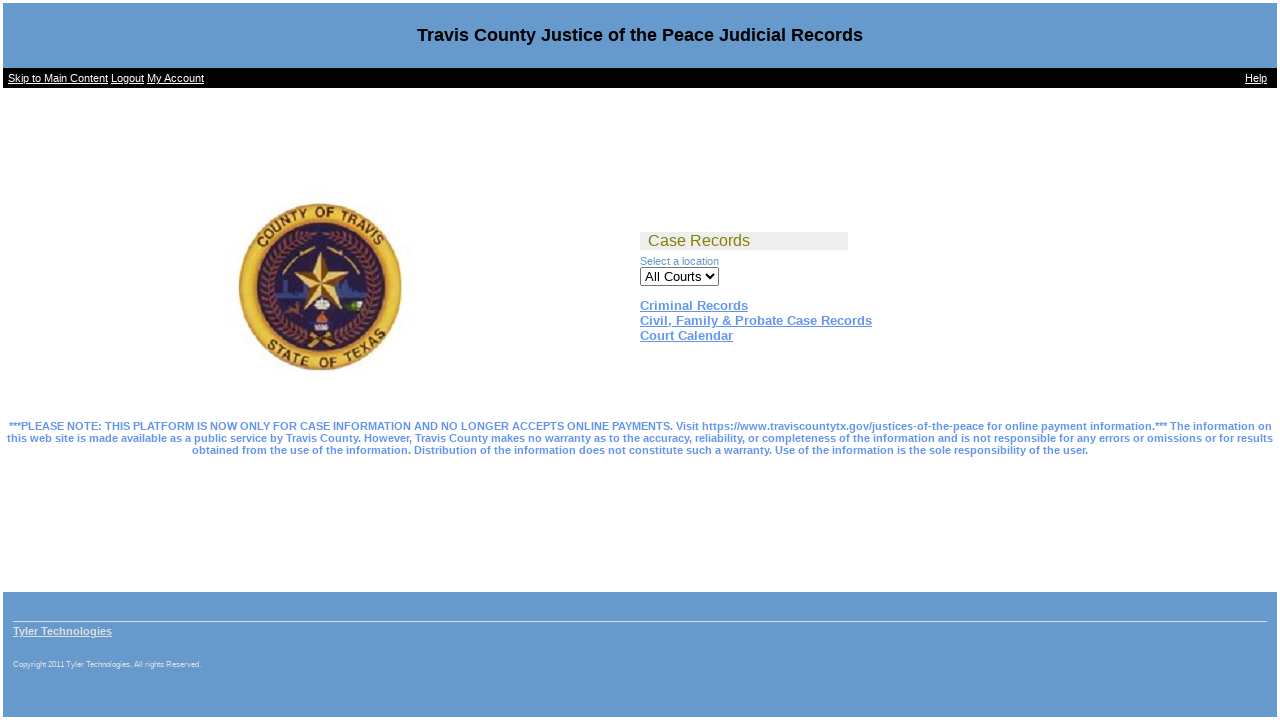

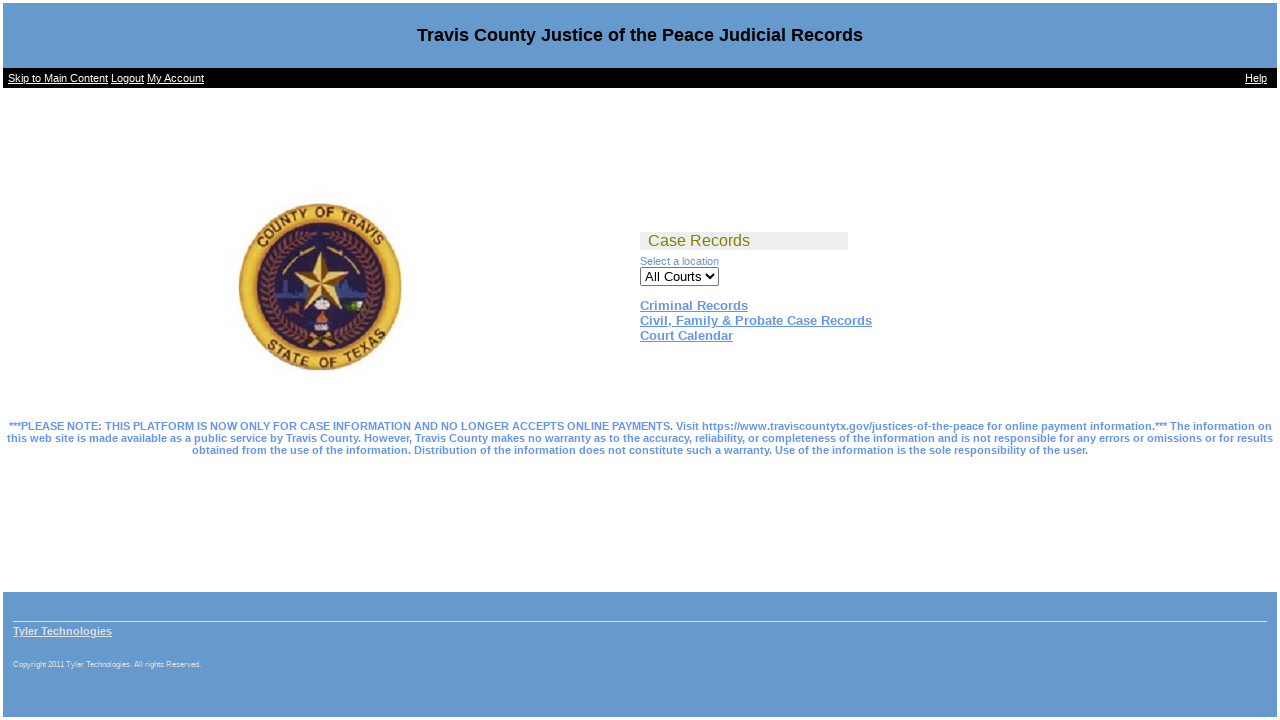